Solves a math problem by extracting a value from the page, calculating the result using a logarithmic formula, filling the answer, selecting checkbox and radio options, and submitting the form

Starting URL: http://suninjuly.github.io/math.html

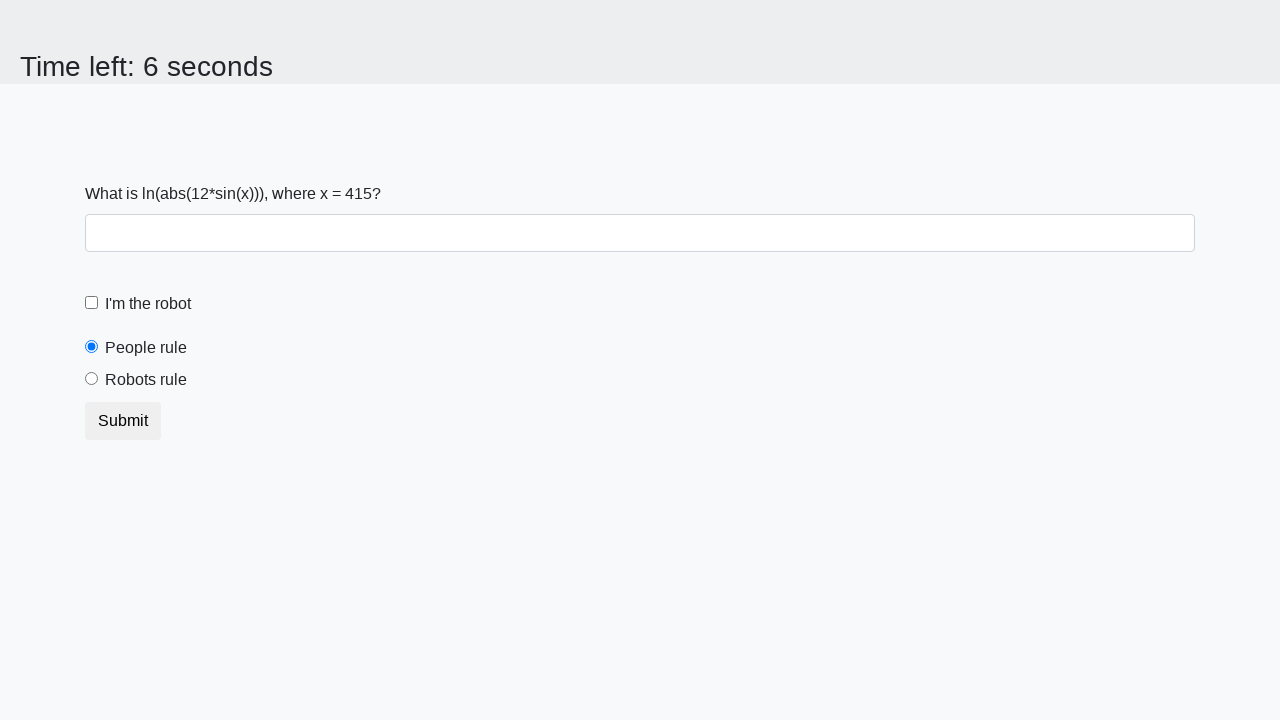

Located the input value element
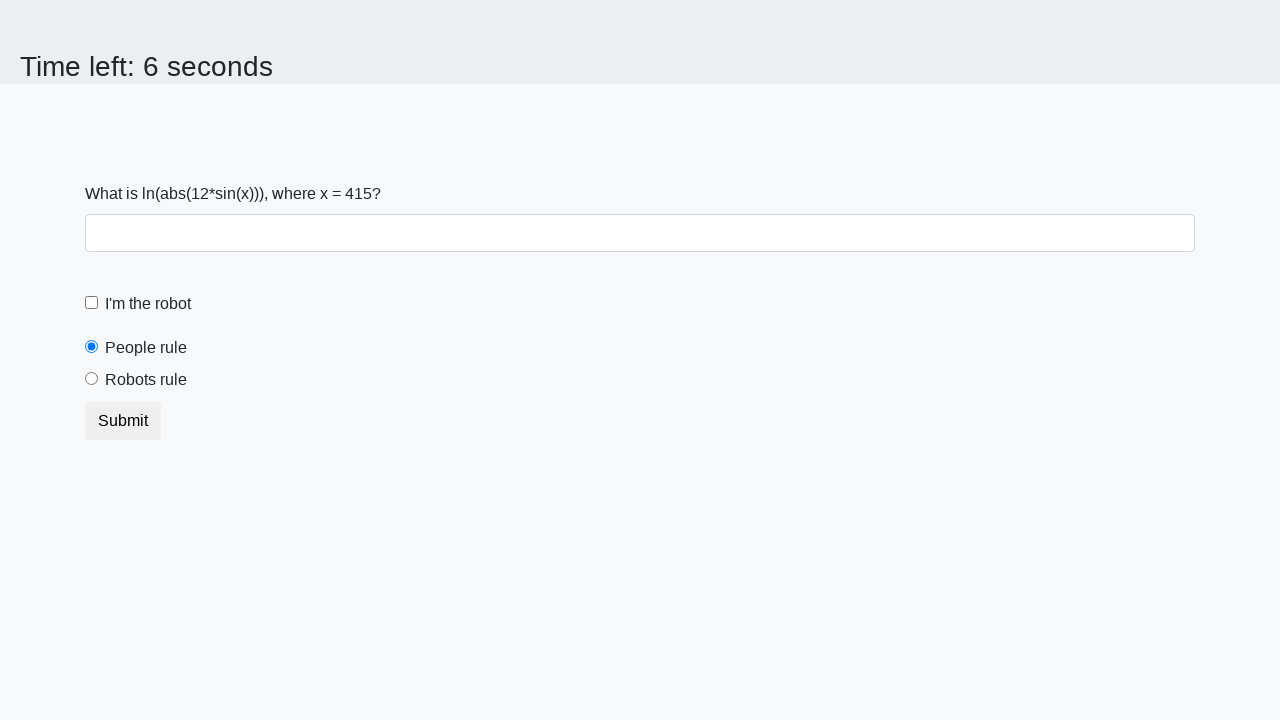

Extracted value from page: 415
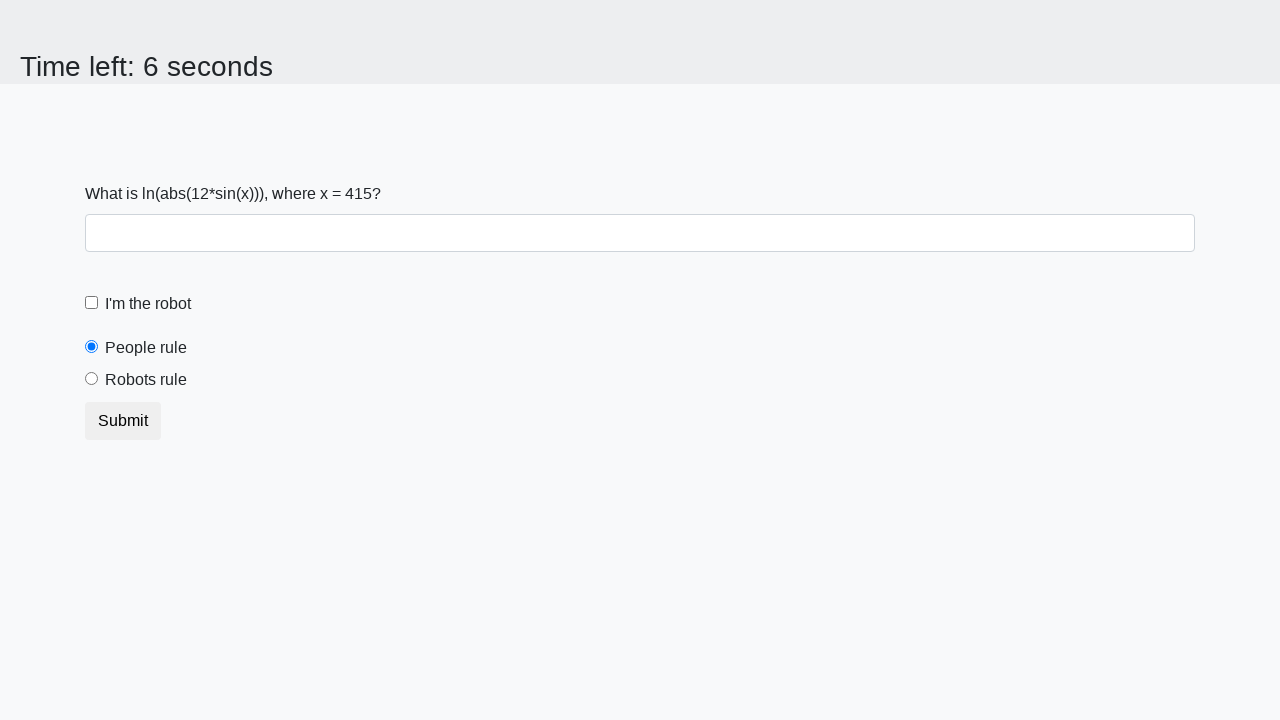

Filled answer field with calculated logarithmic result on input#answer
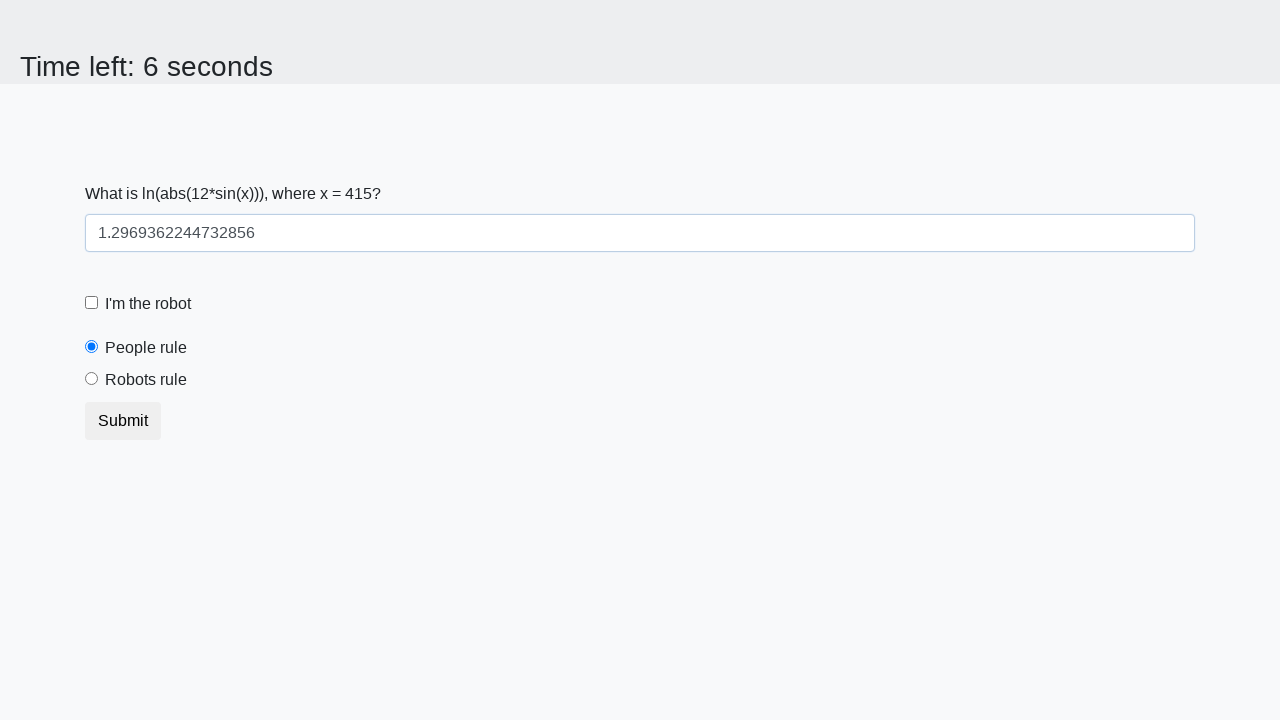

Selected the robot checkbox at (92, 303) on input#robotCheckbox
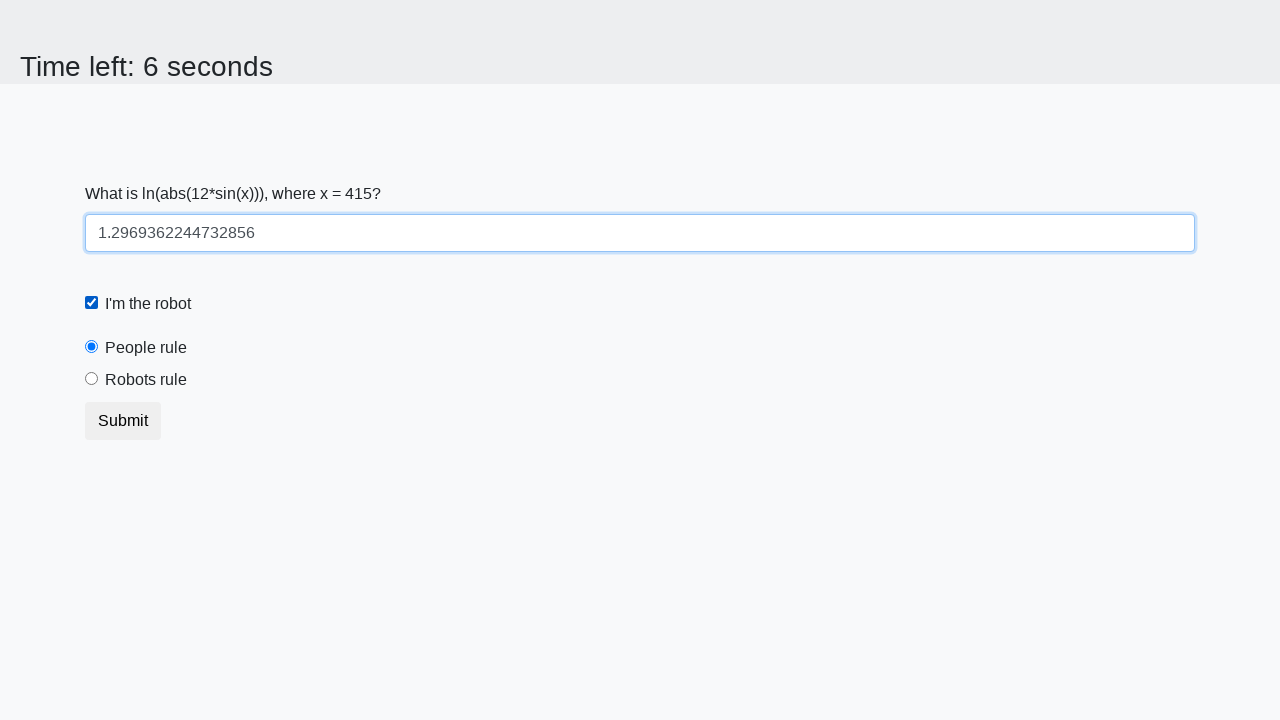

Selected the robots rule radio button at (92, 379) on input#robotsRule
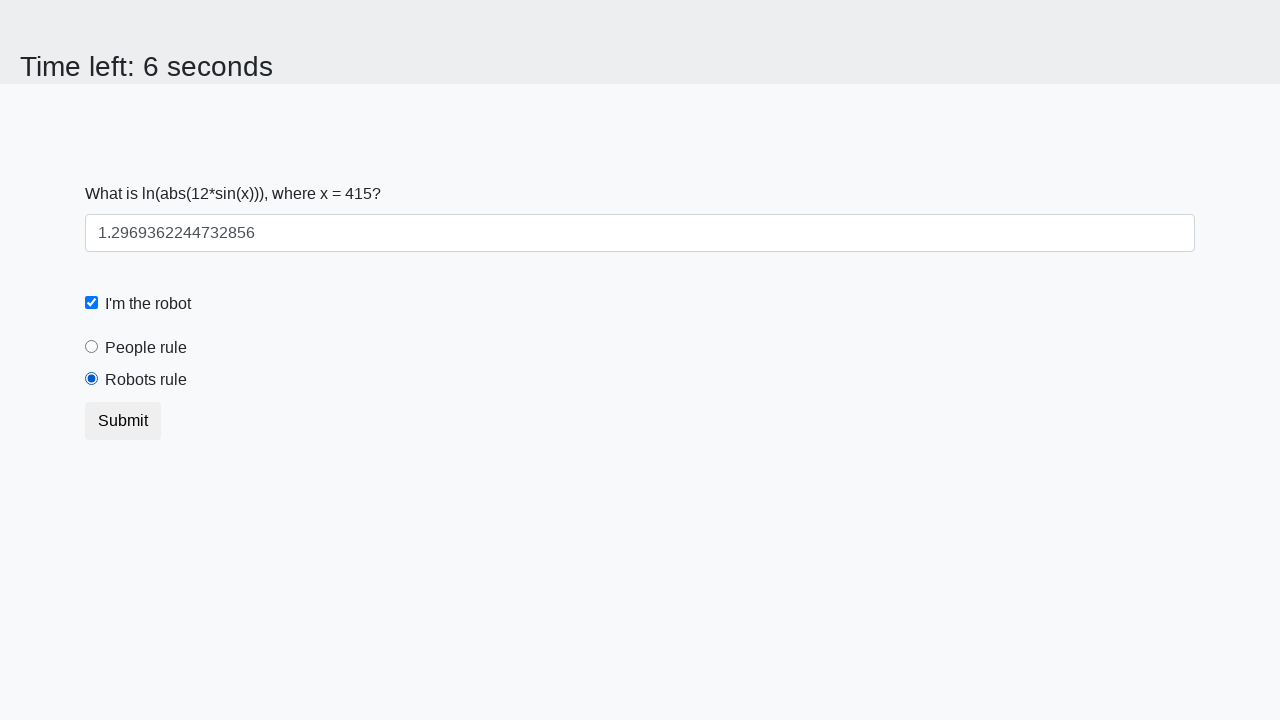

Submitted the form at (123, 421) on button[type='submit']
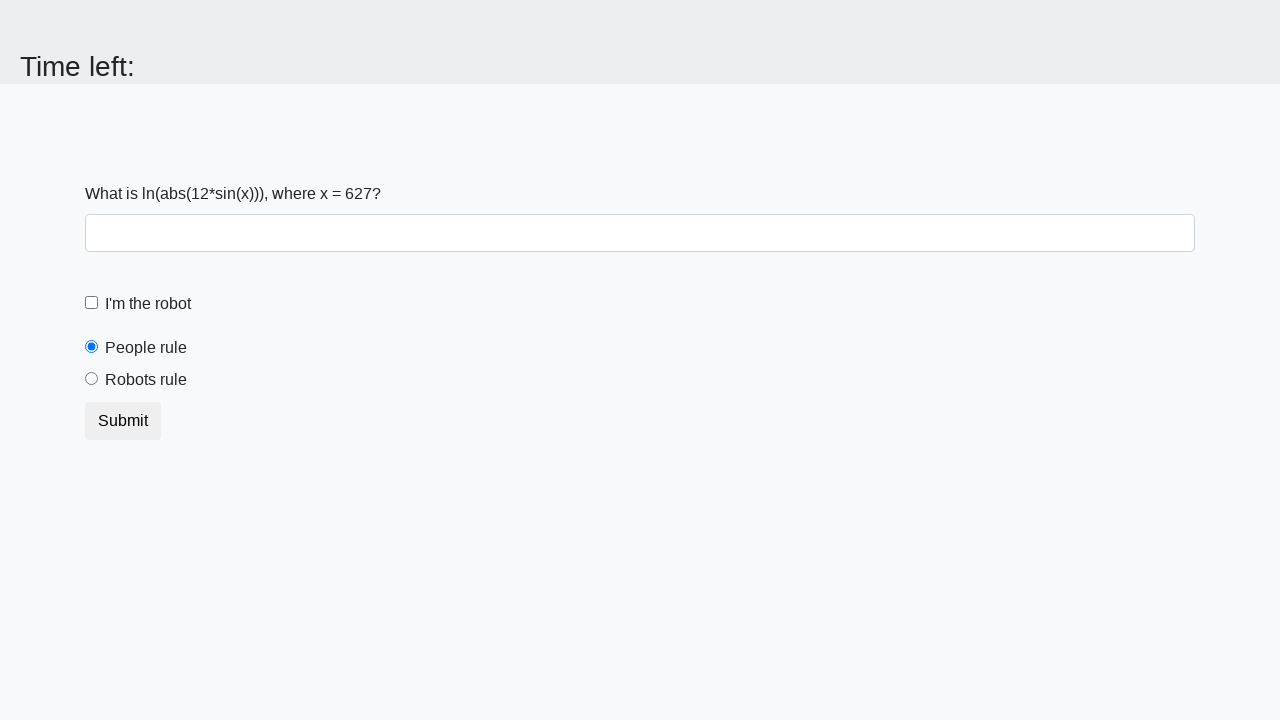

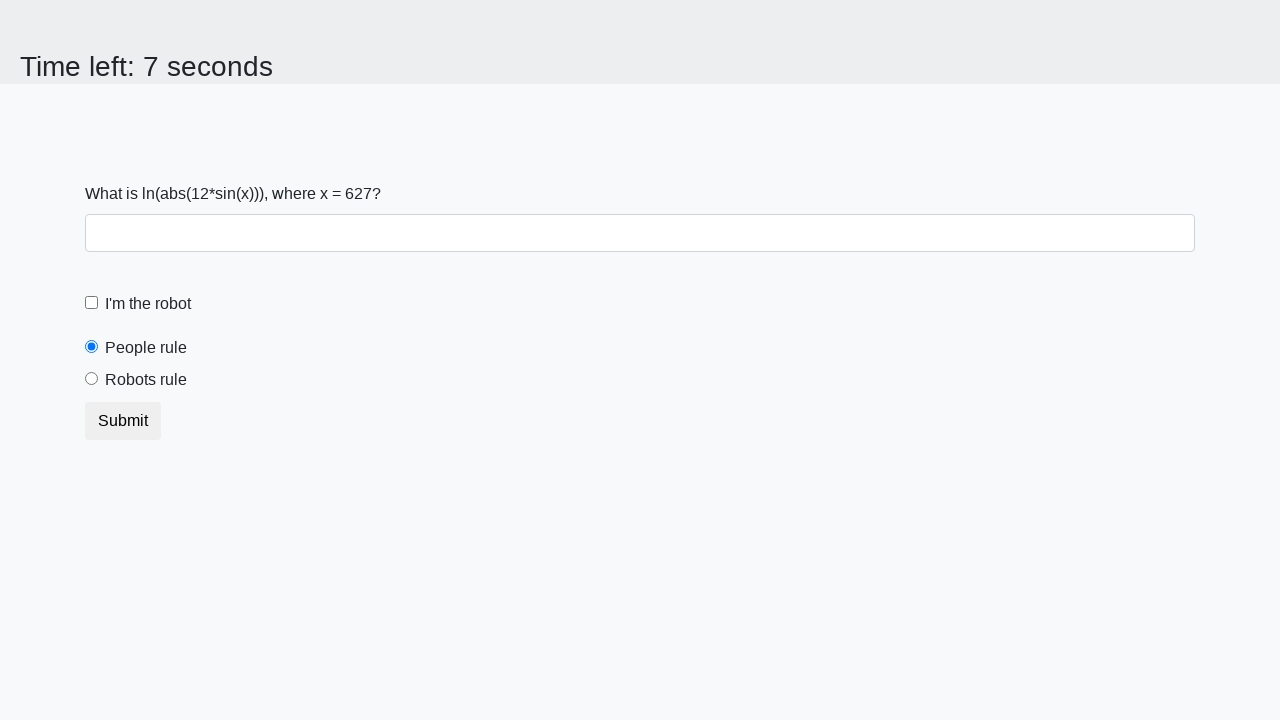